Tests form interaction on a pipeline capacity data page by entering a date, selecting a cycle option from a dropdown, choosing a file type radio button, and initiating a download.

Starting URL: https://pipeline2.kindermorgan.com/Capacity/OpAvailPoint.aspx?code=NGPL

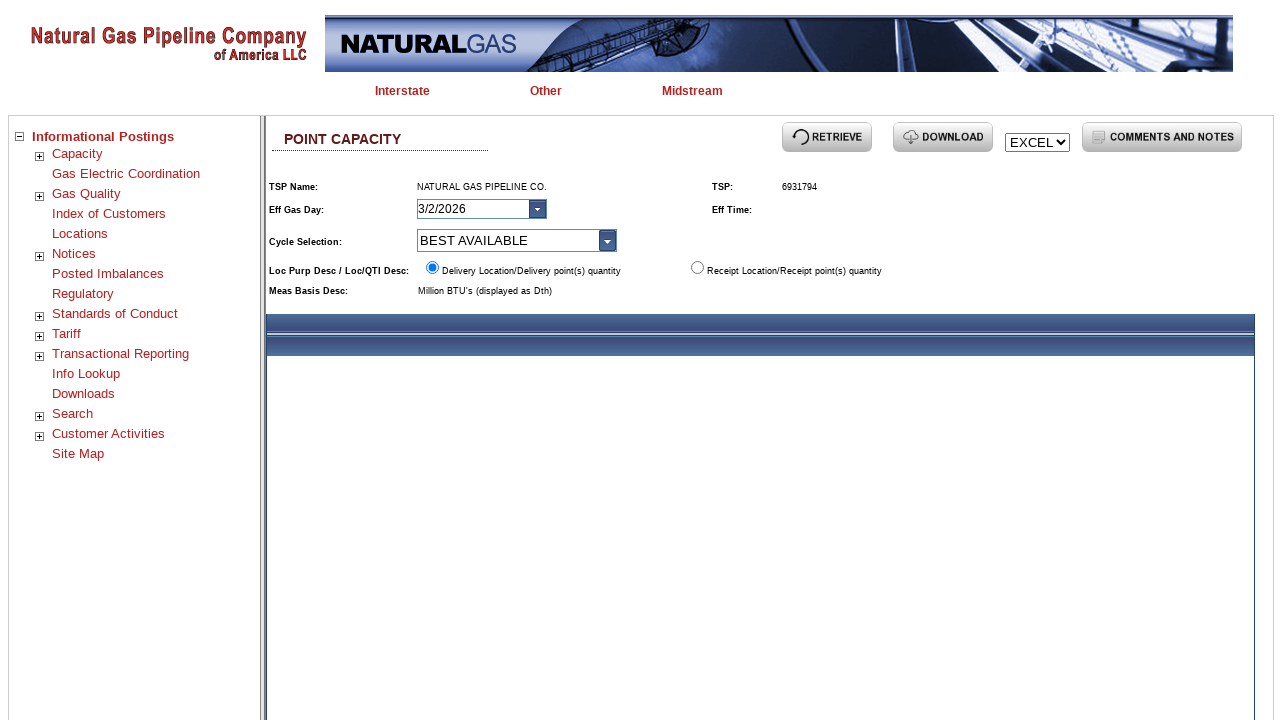

Clicked on the date input field at (473, 209) on input.bodytext.igte_NautilusEditInContainer
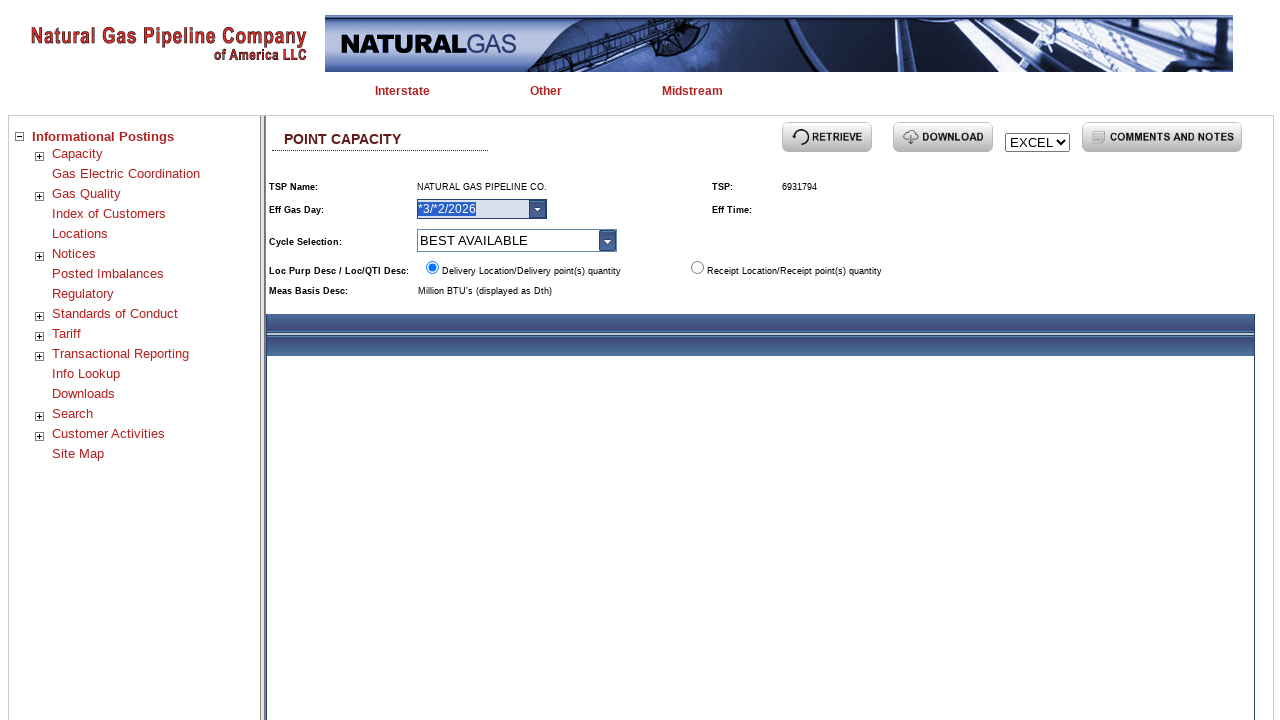

Entered date 04022025 (April 2, 2025) using keyboard
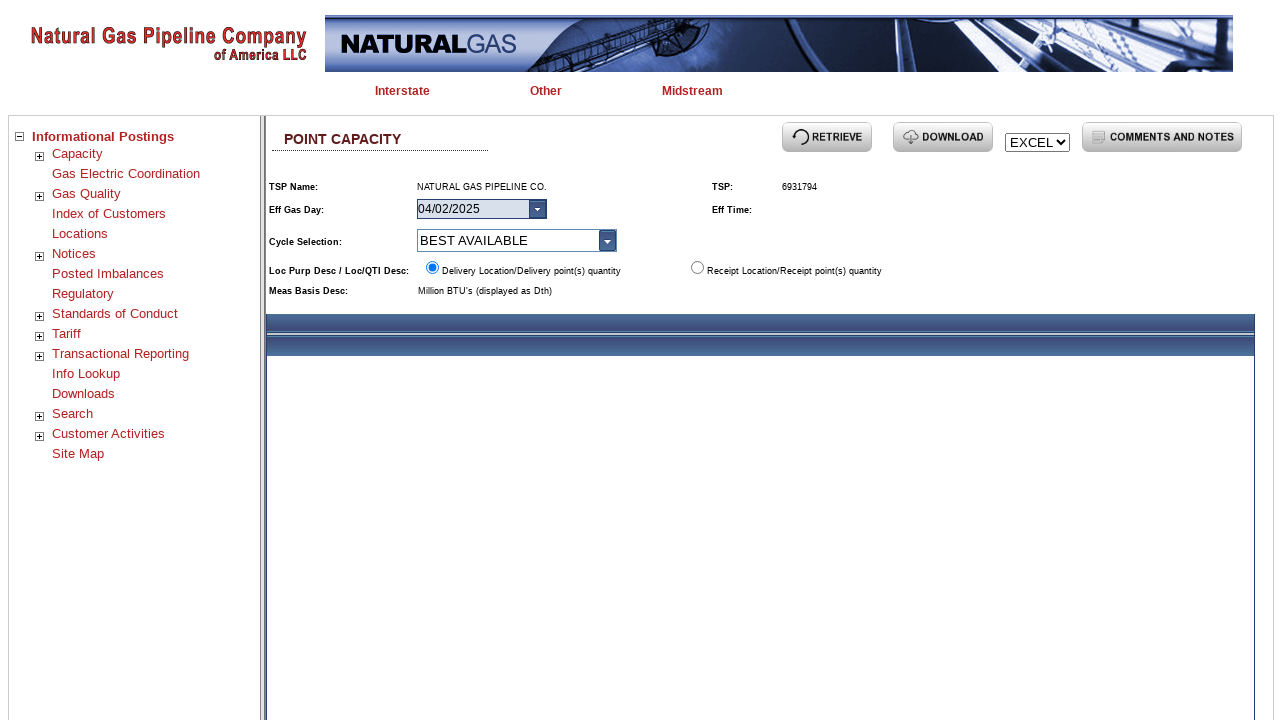

Double-clicked on the cycle selector dropdown at (511, 240) on input.igdd_NautilusValueDisplay
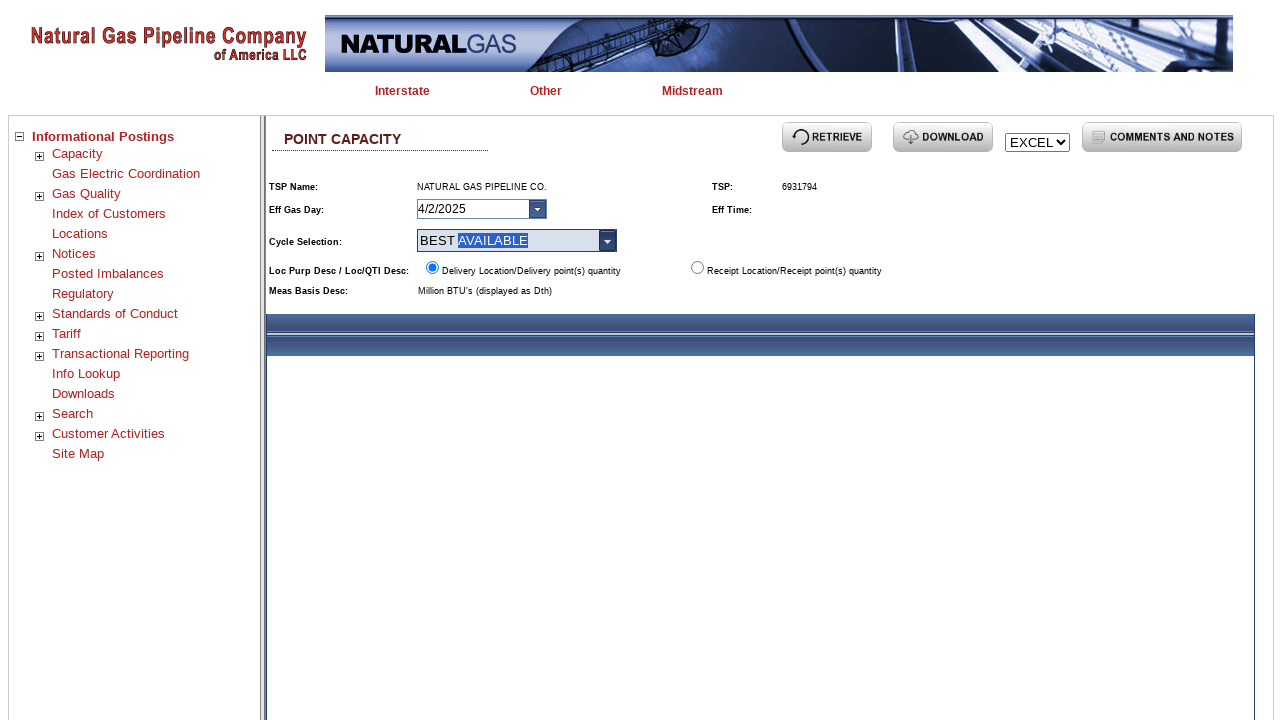

Cleared existing cycle value 'BEST AVAILABLE' using backspaces
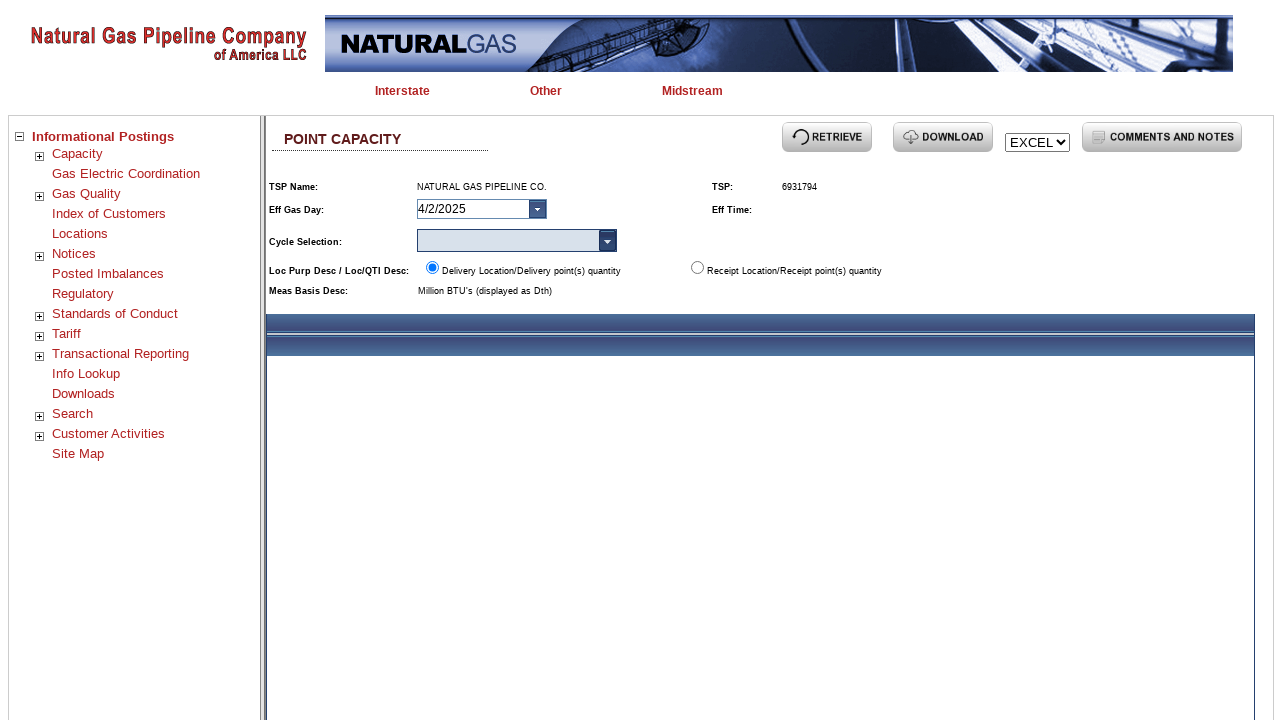

Typed 'INTRADAY 2' as the new cycle value
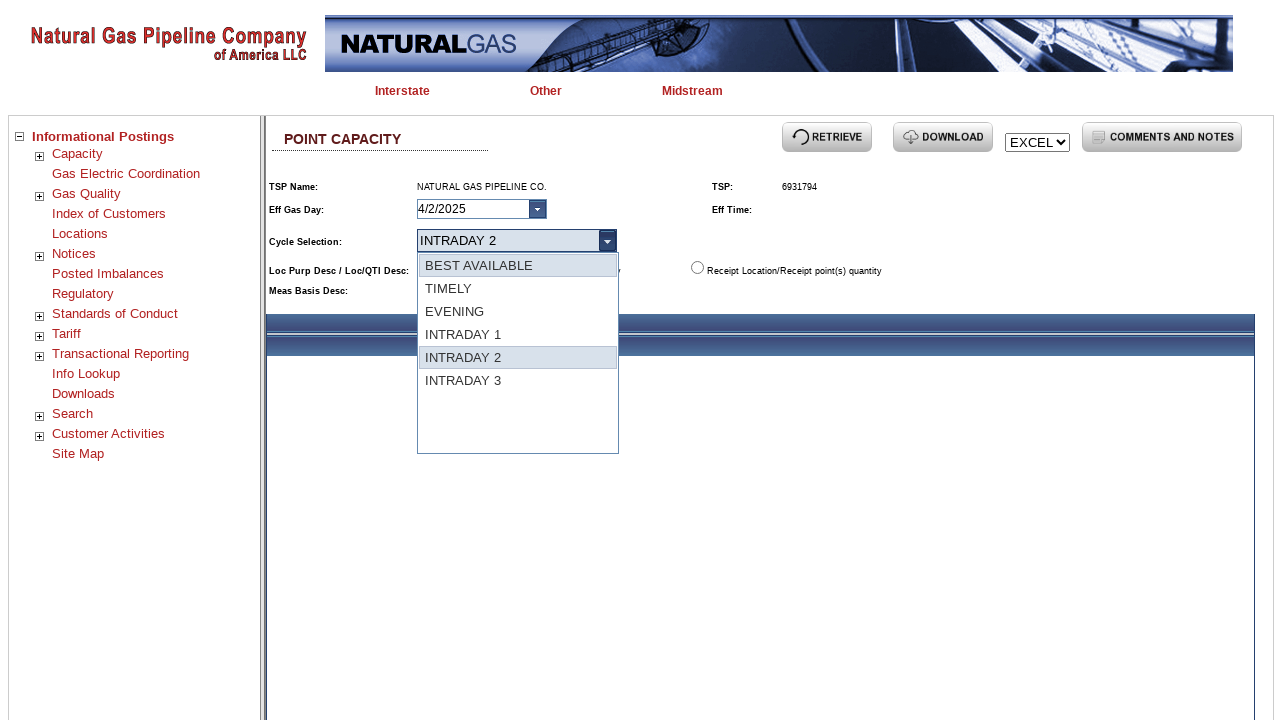

Pressed Enter to confirm cycle selection
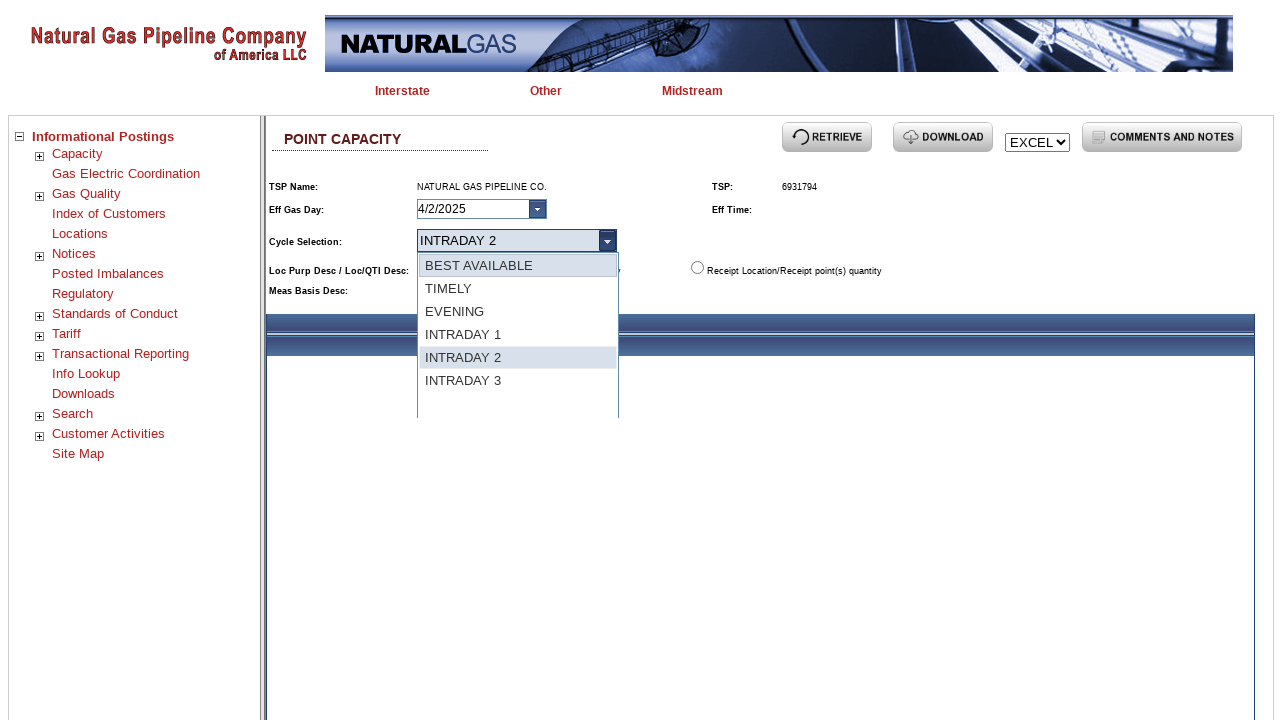

Clicked the Receipt radio button to select file type at (698, 268) on input#WebSplitter1_tmpl1_ContentPlaceHolder1_rbReceipt
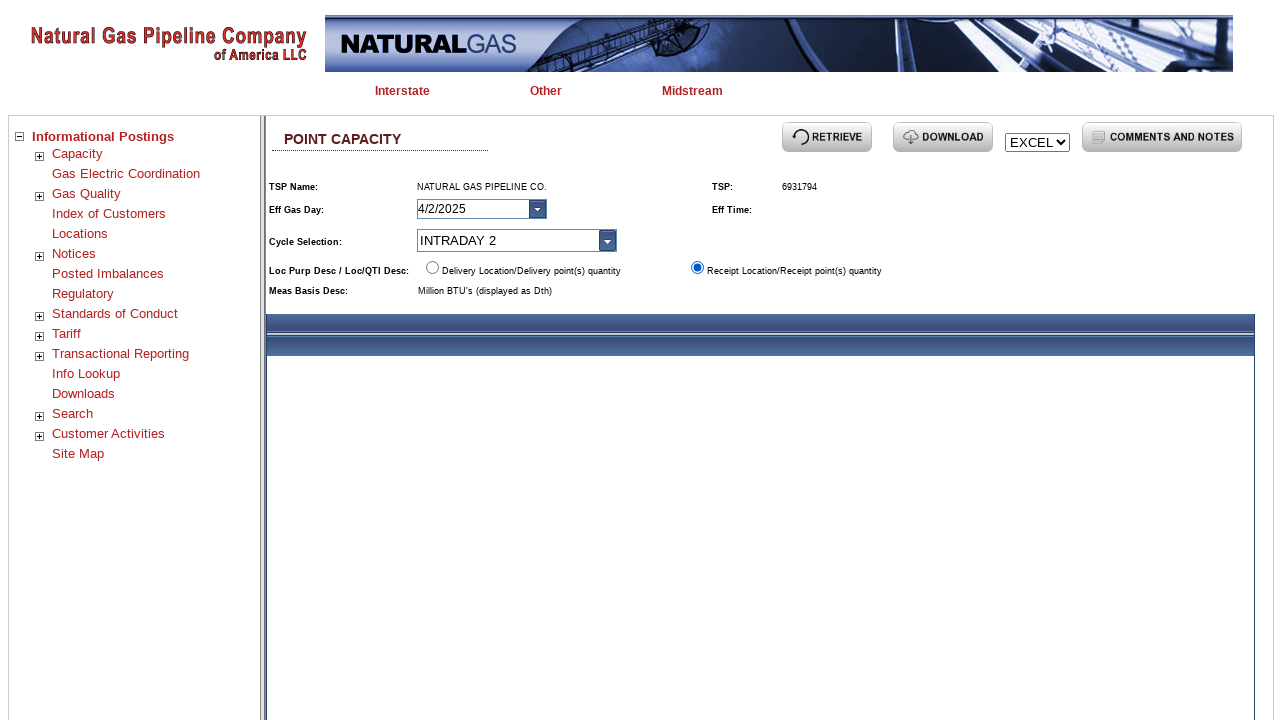

Clicked the download button to initiate file download at (943, 137) on input#WebSplitter1_tmpl1_ContentPlaceHolder1_HeaderBTN1_btnDownload
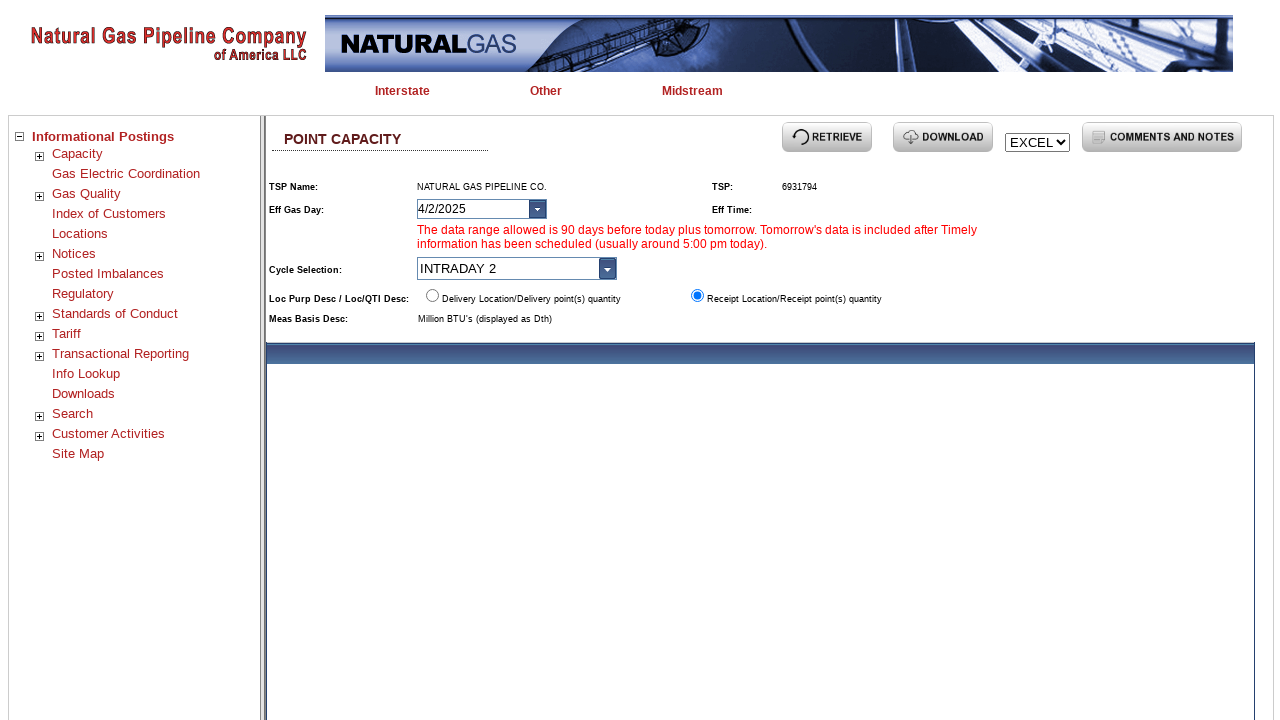

Waited 2 seconds for download to initiate
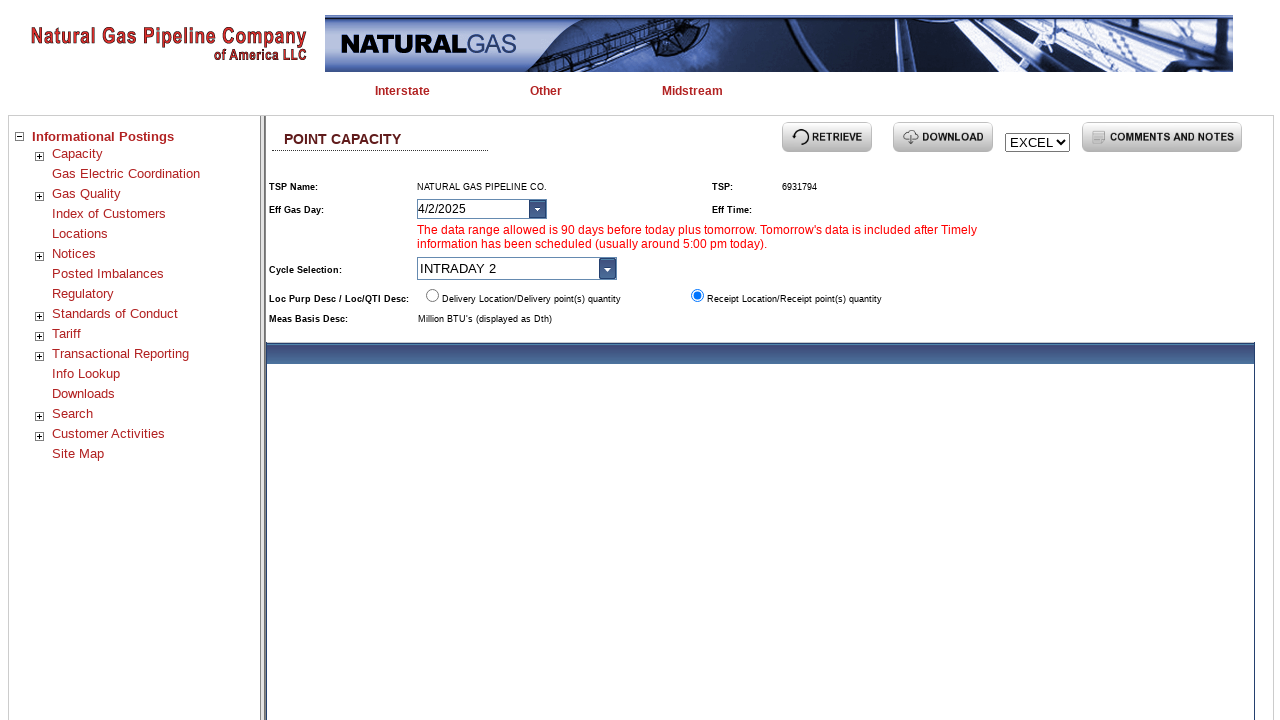

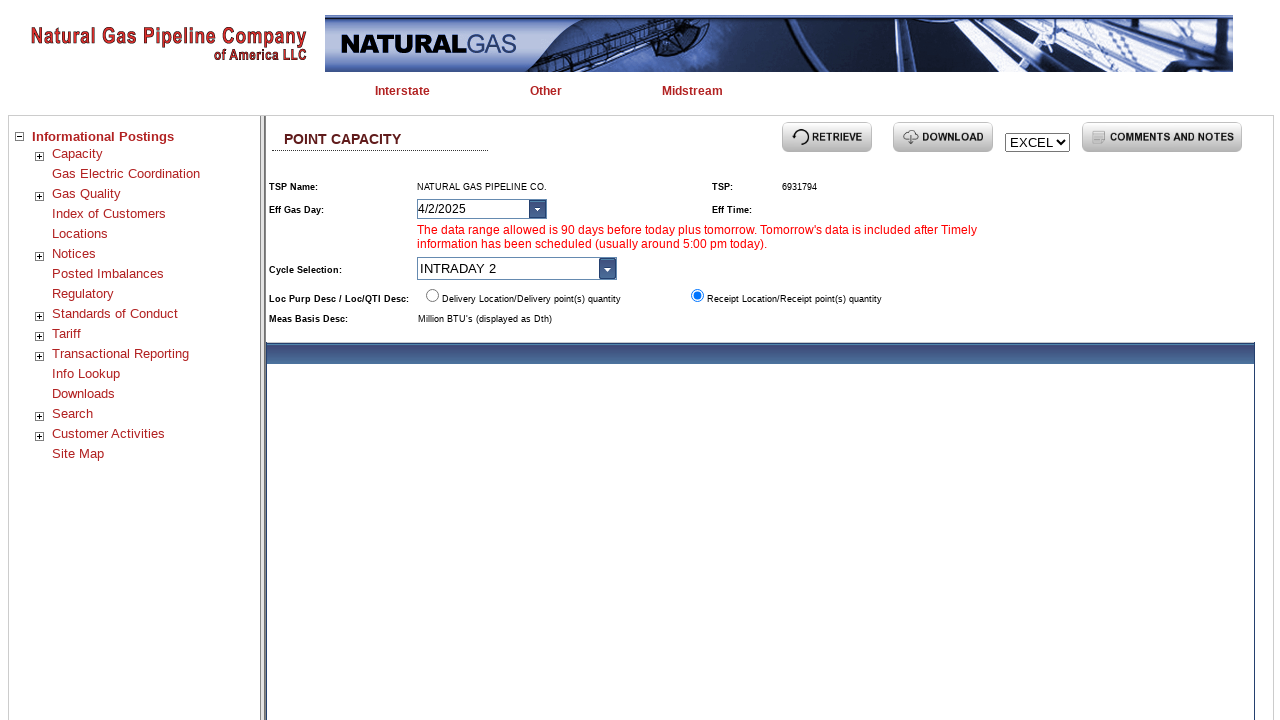